Tests a registration form by filling in first name, last name, and email fields in the first block, then submitting the form and verifying the success message.

Starting URL: http://suninjuly.github.io/registration1.html

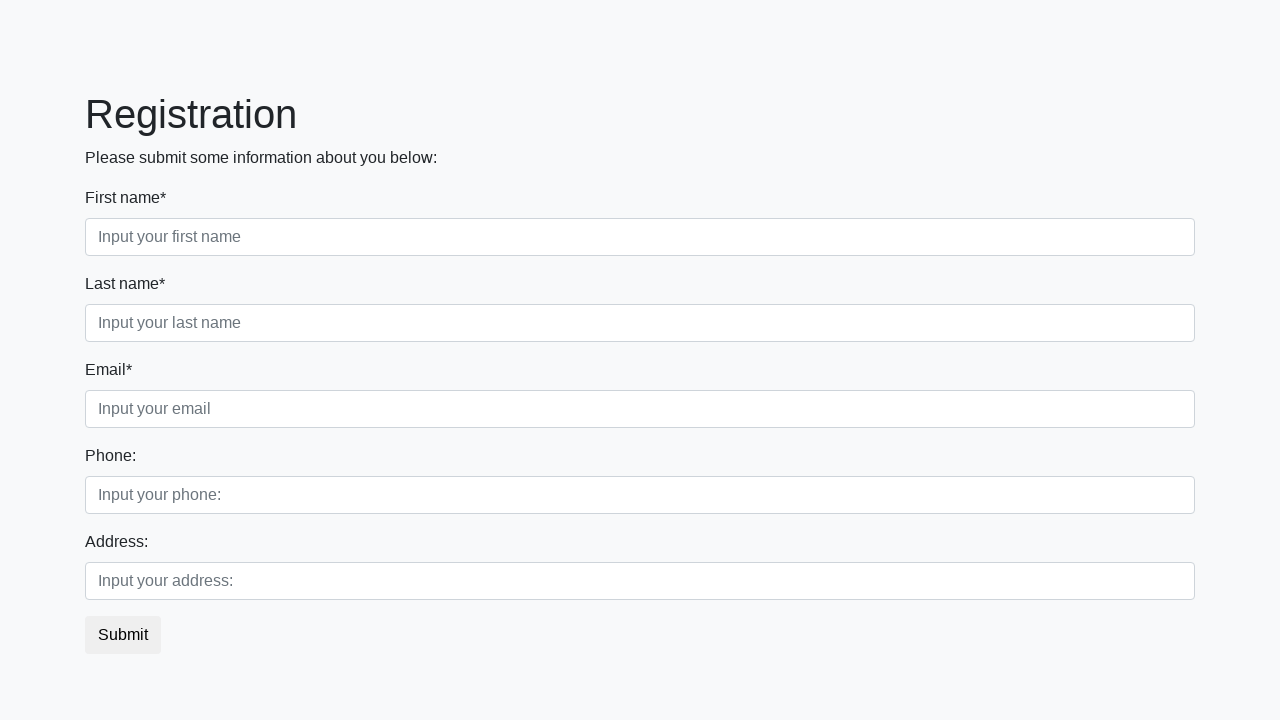

Filled first name field with 'Ivan' on .first_block .first
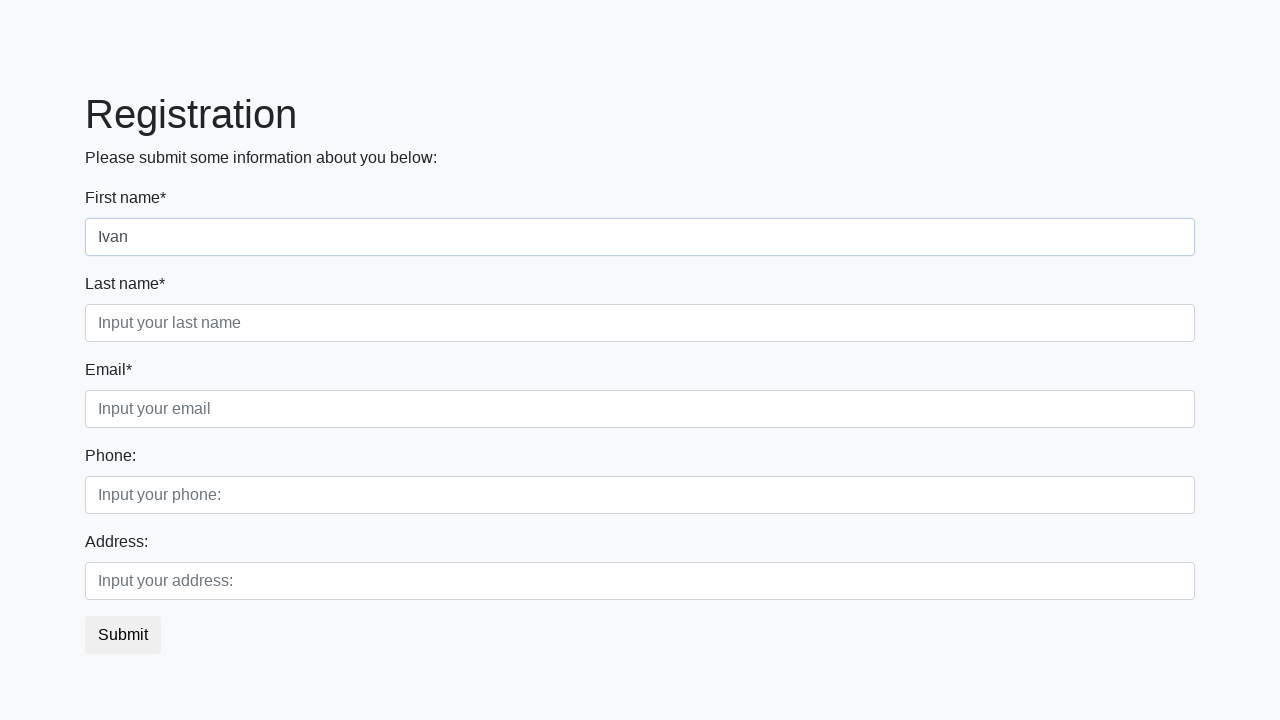

Filled last name field with 'Petrov' on .first_block .second
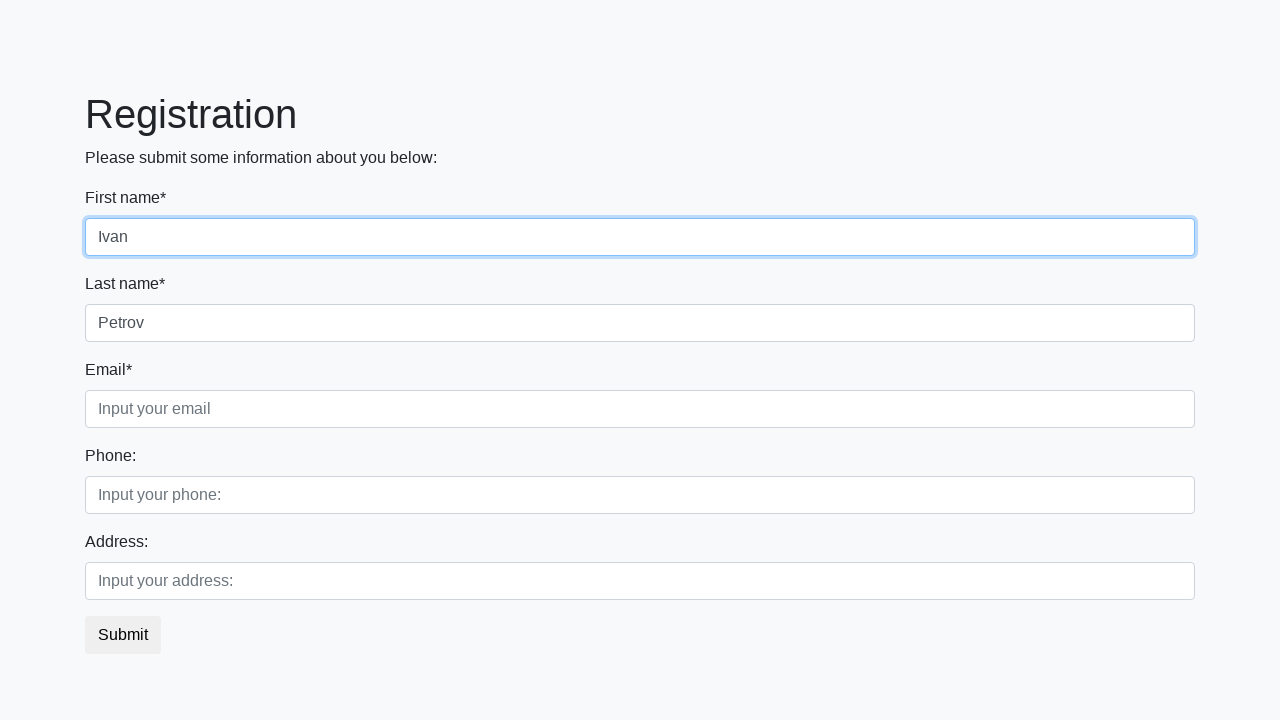

Filled email field with 'goga78@mail.ge' on .first_block .third
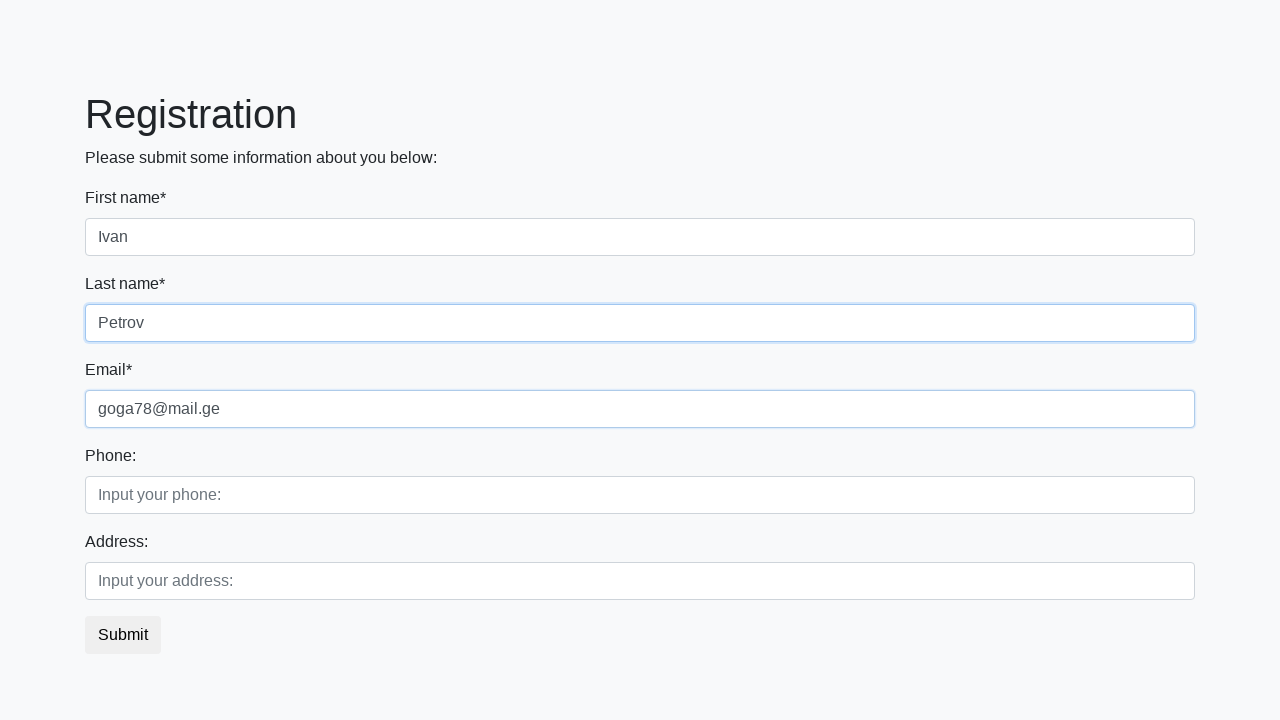

Clicked submit button to register at (123, 635) on button.btn
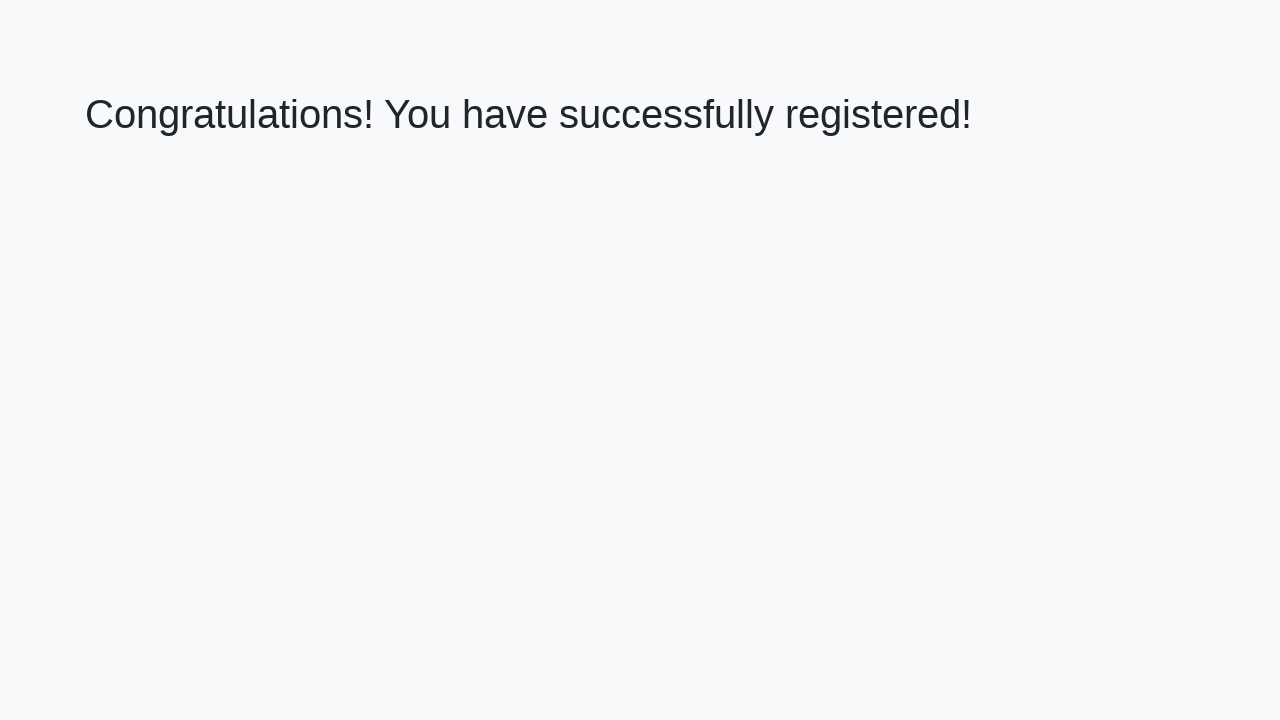

Success message heading loaded
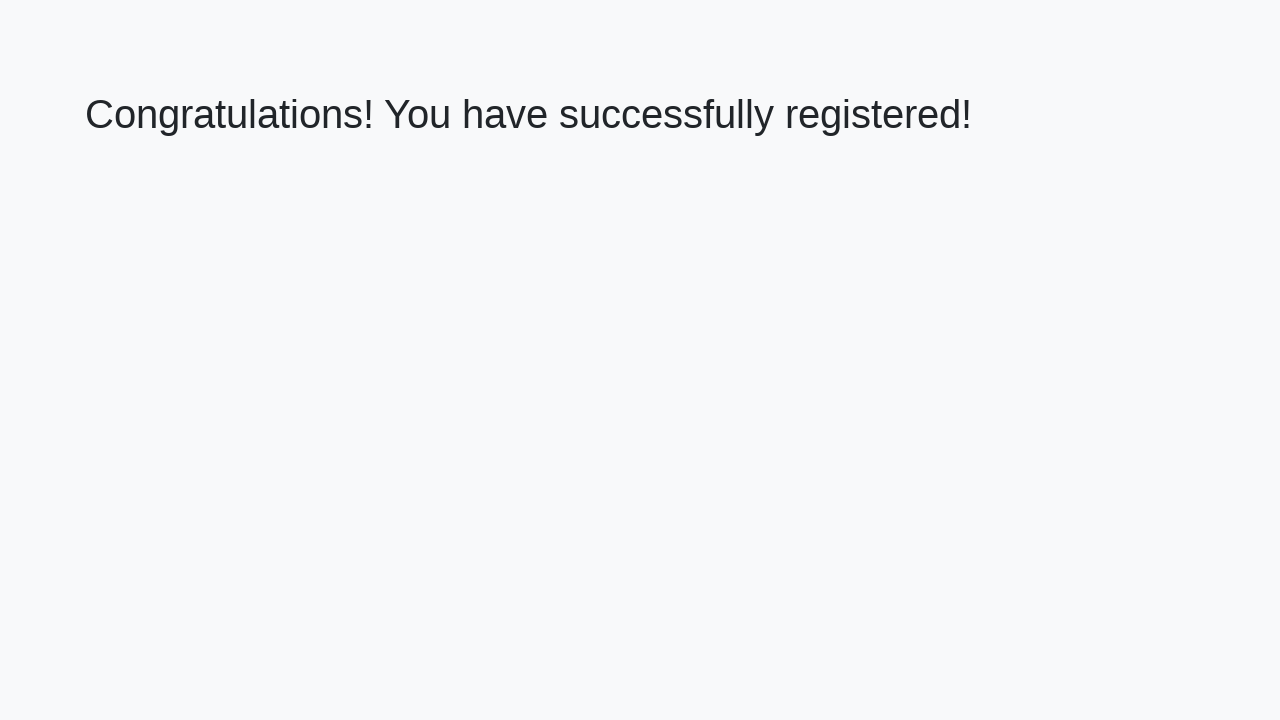

Retrieved success message text
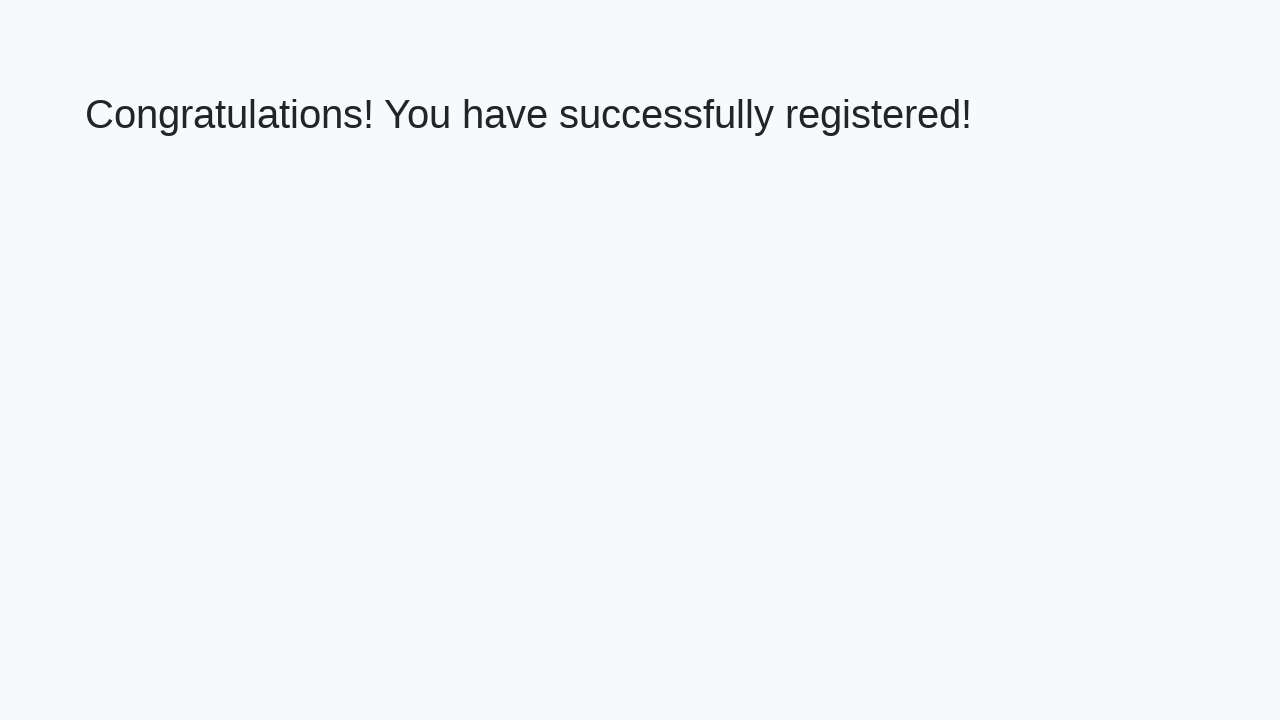

Verified success message: 'Congratulations! You have successfully registered!'
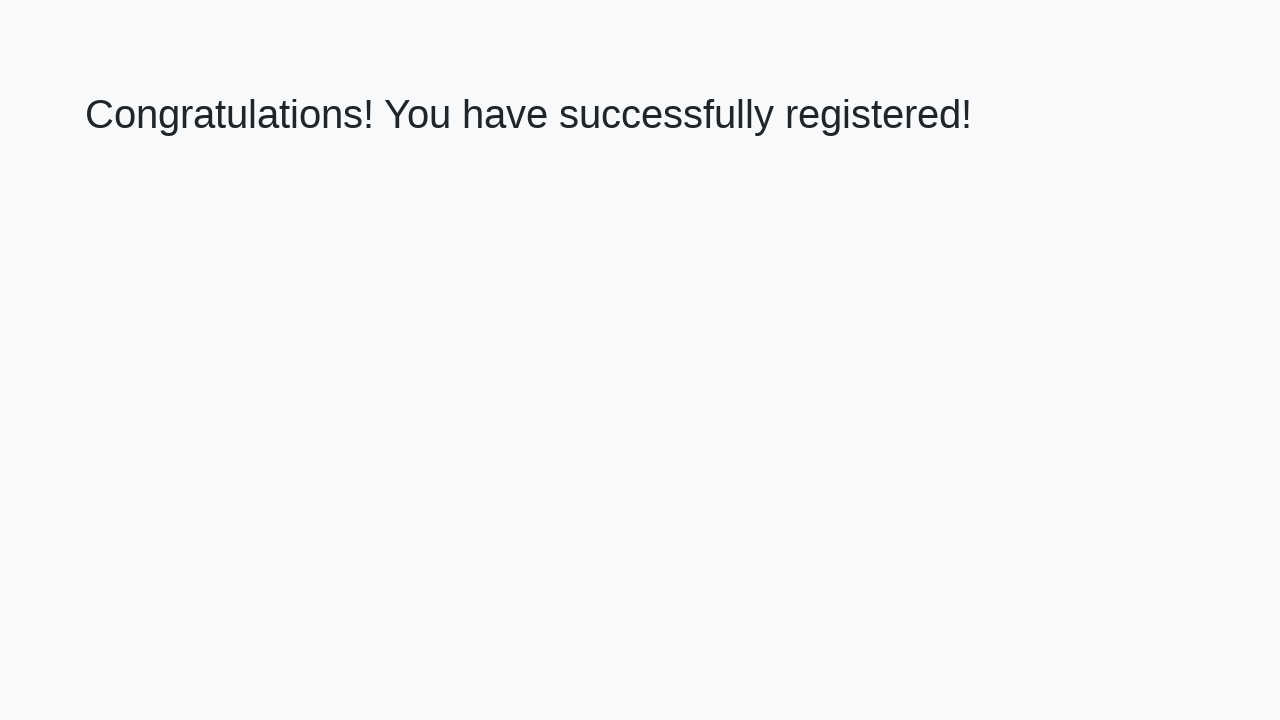

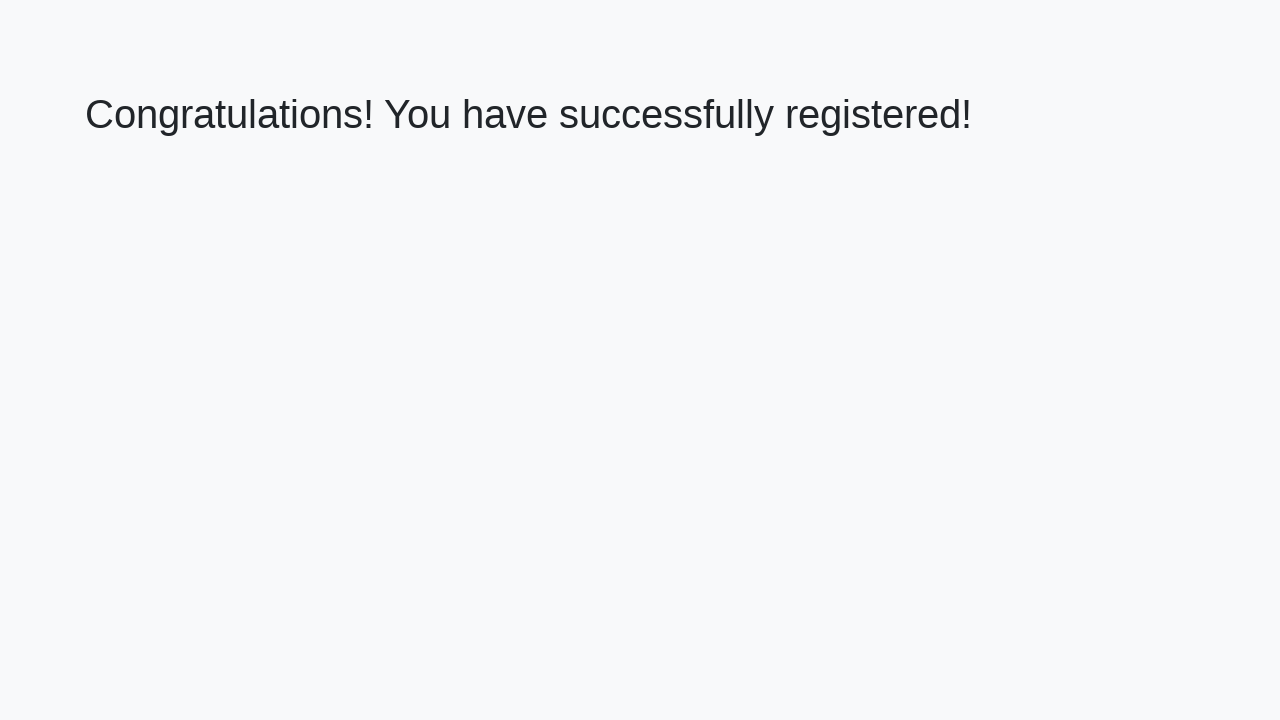